Tests the registration form by filling in the first name field on the ParaBank registration page

Starting URL: https://parabank.parasoft.com/parabank/register.htm

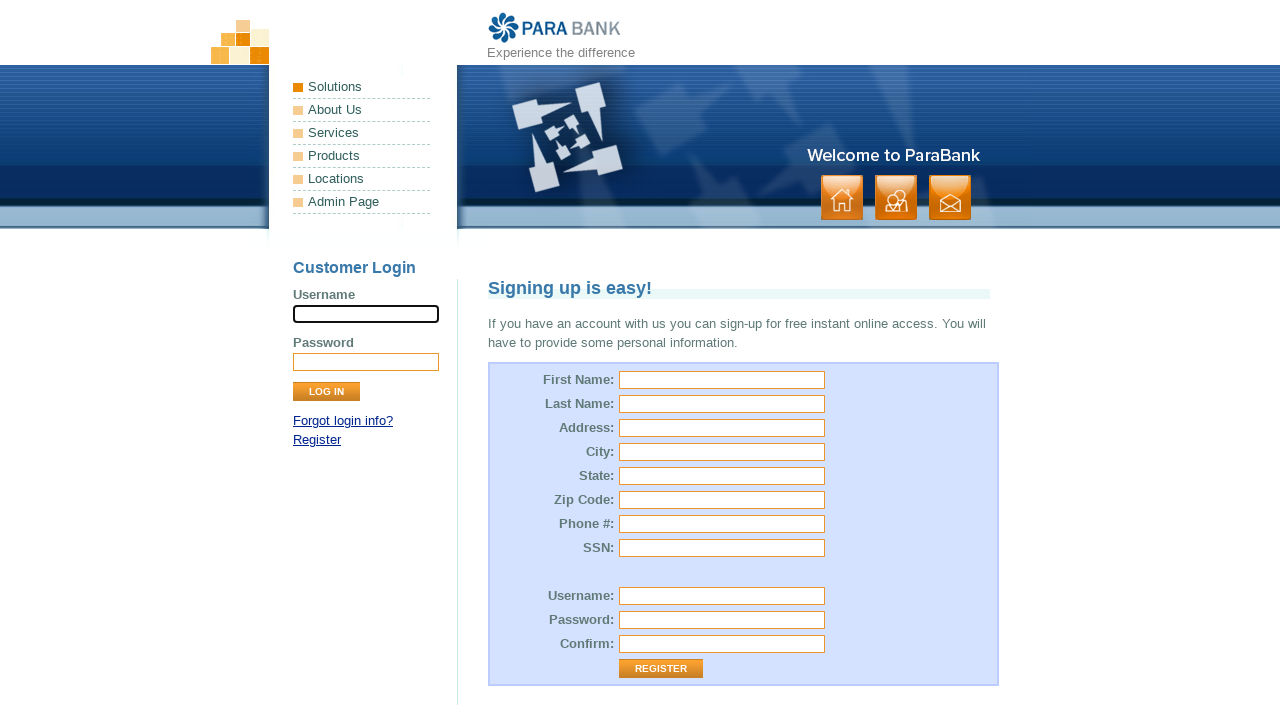

First name field became visible
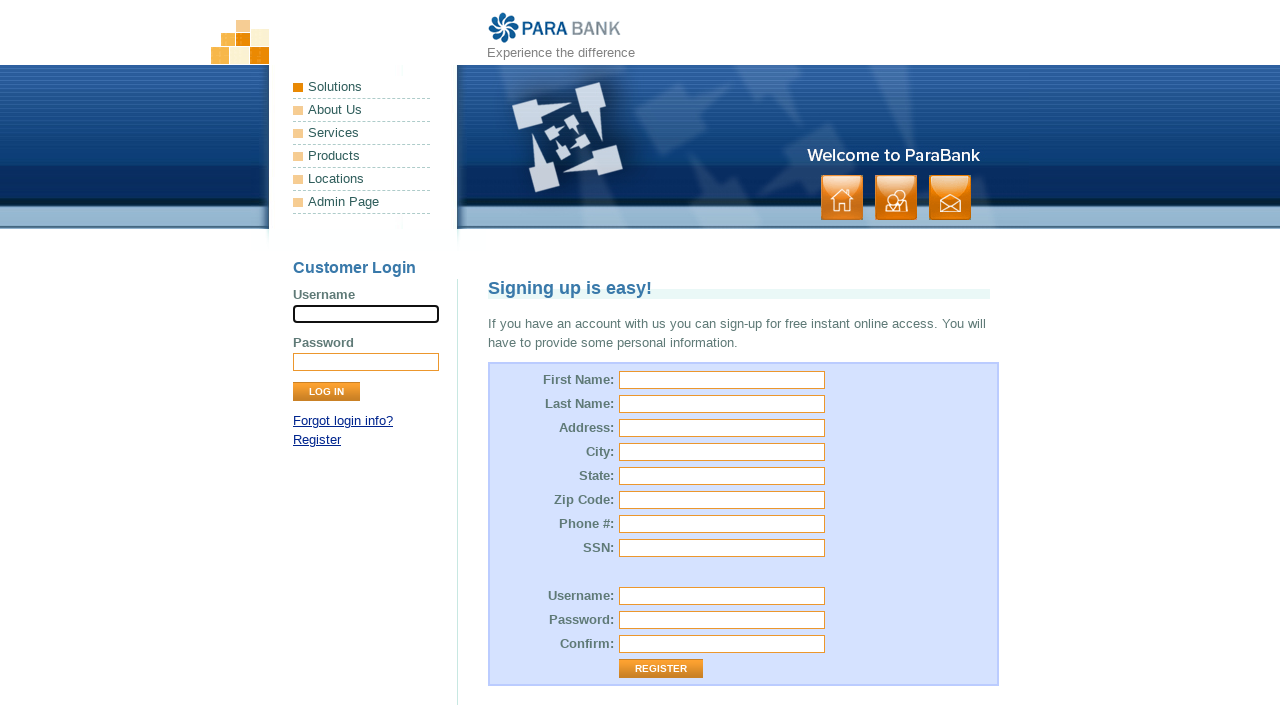

Cleared the first name field on #customer\.firstName
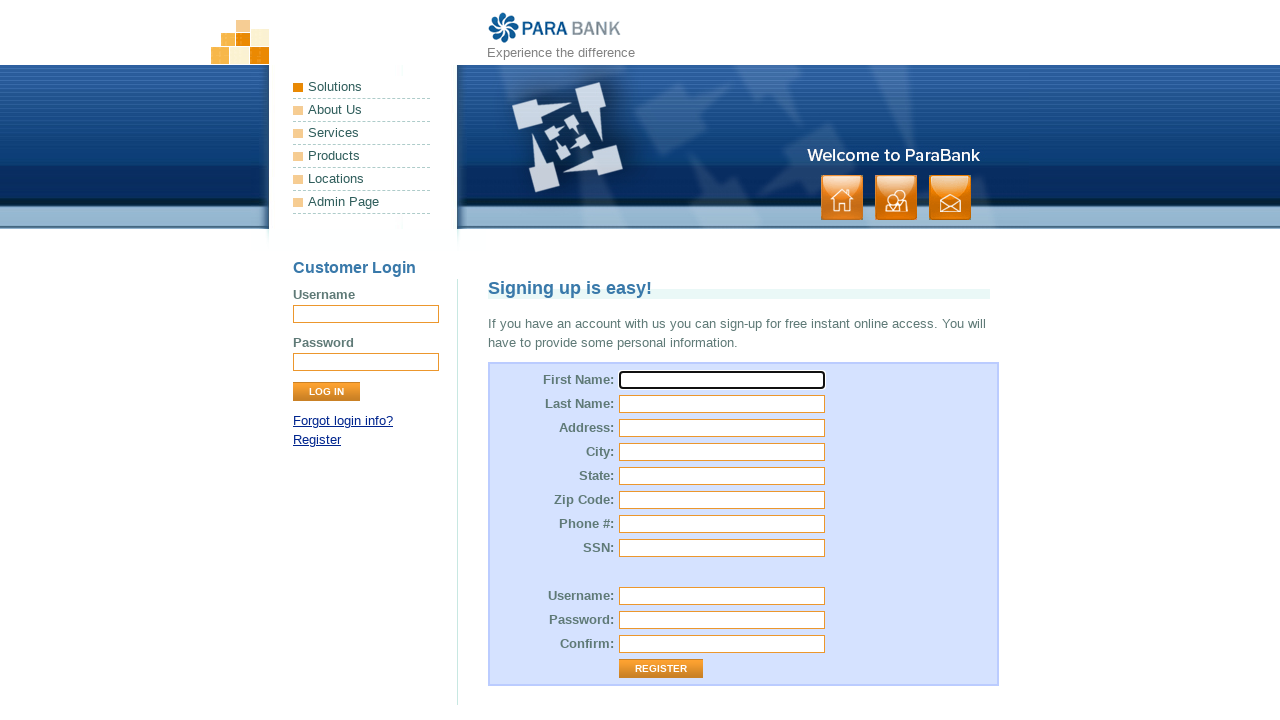

Filled first name field with 'Ali' on #customer\.firstName
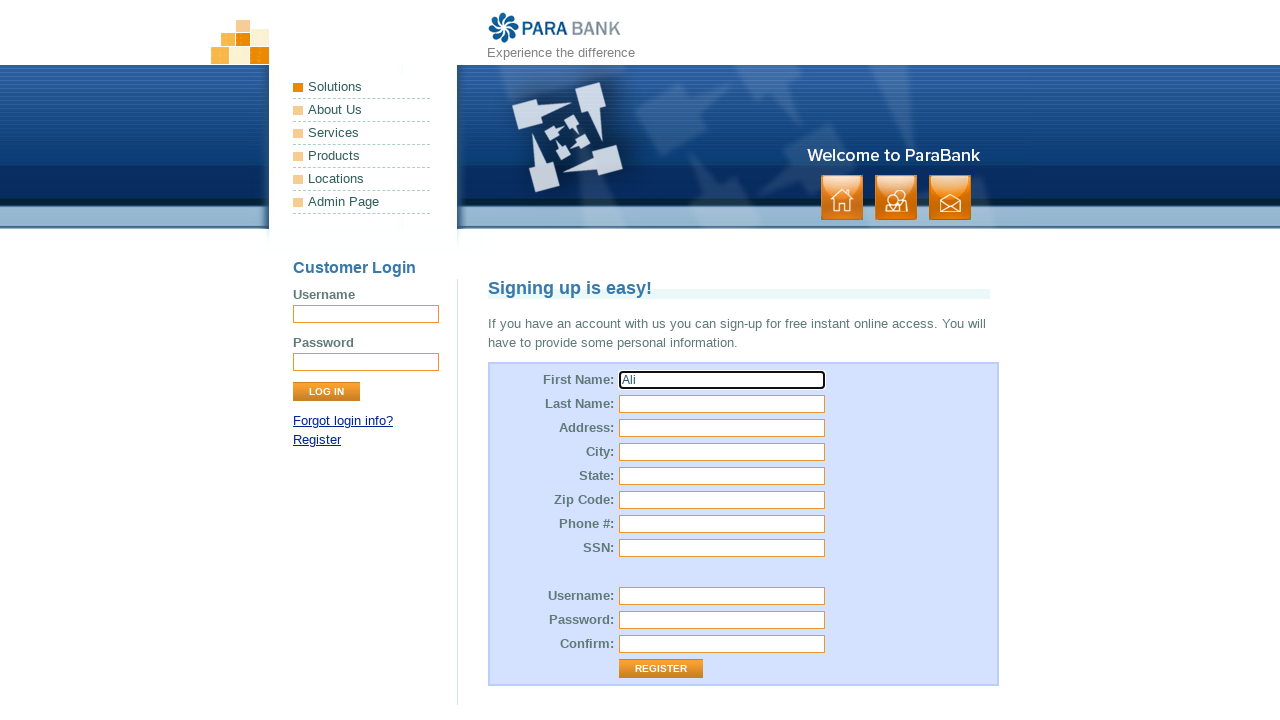

Waited 3 seconds to see the result
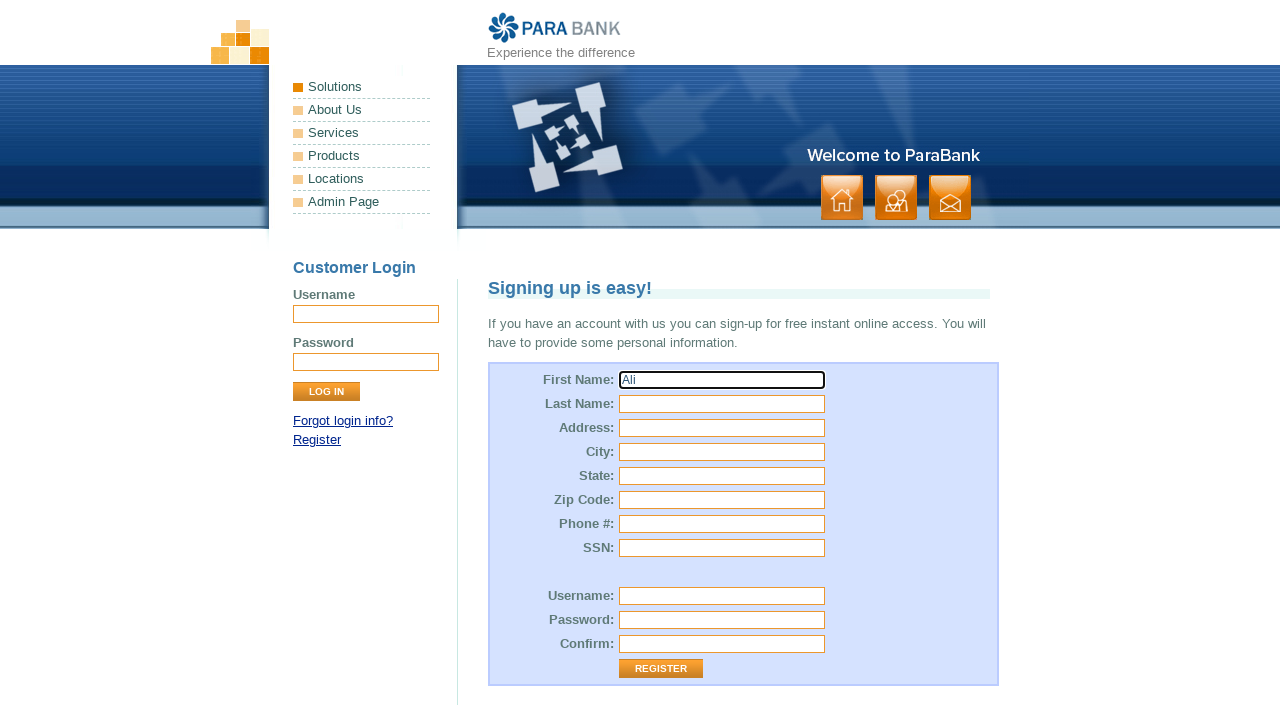

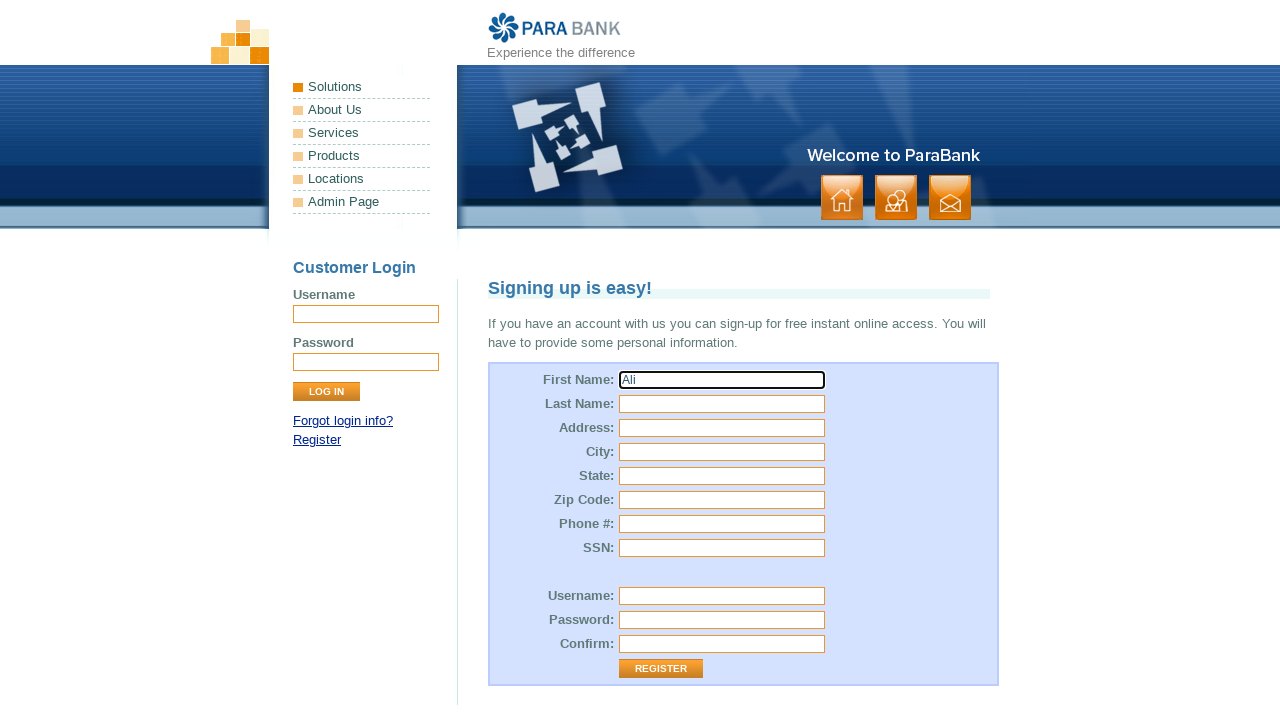